Tests JavaScript confirm dialog by clicking the JS Confirm button, accepting the dialog, and verifying the result shows Ok was clicked

Starting URL: https://the-internet.herokuapp.com

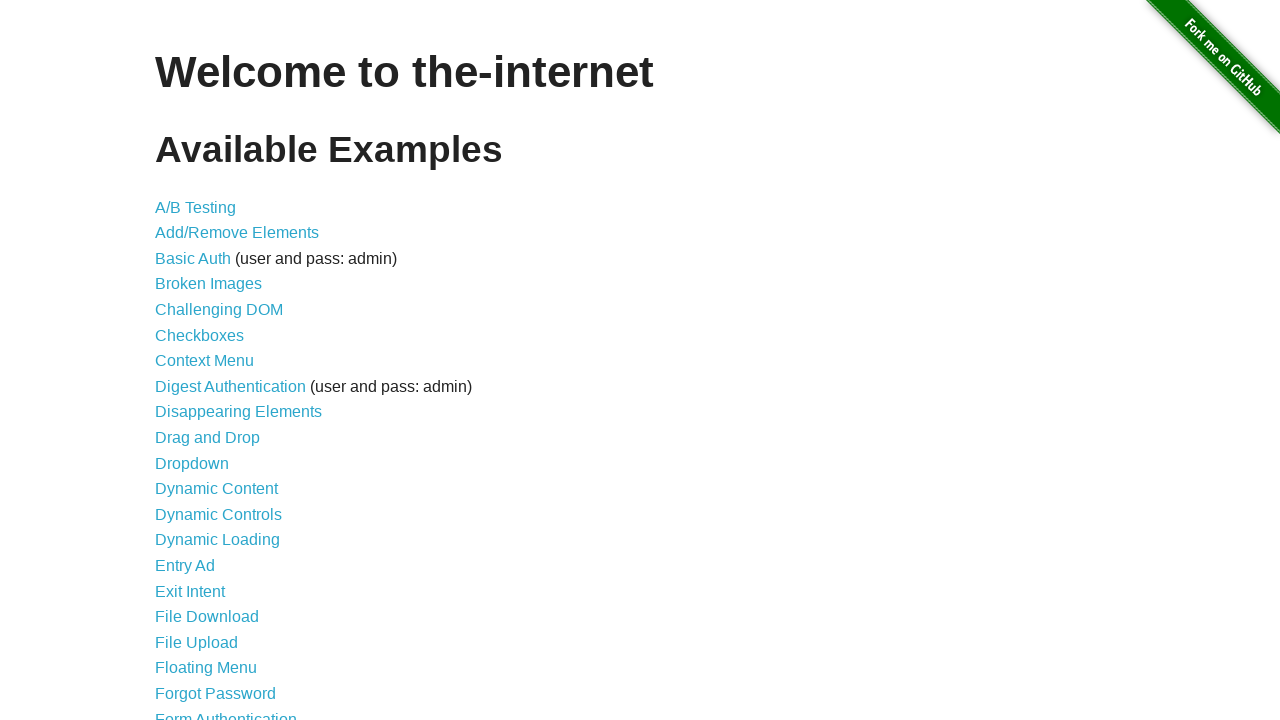

Clicked on 'JavaScript Alerts' link at (214, 361) on a[href='/javascript_alerts']
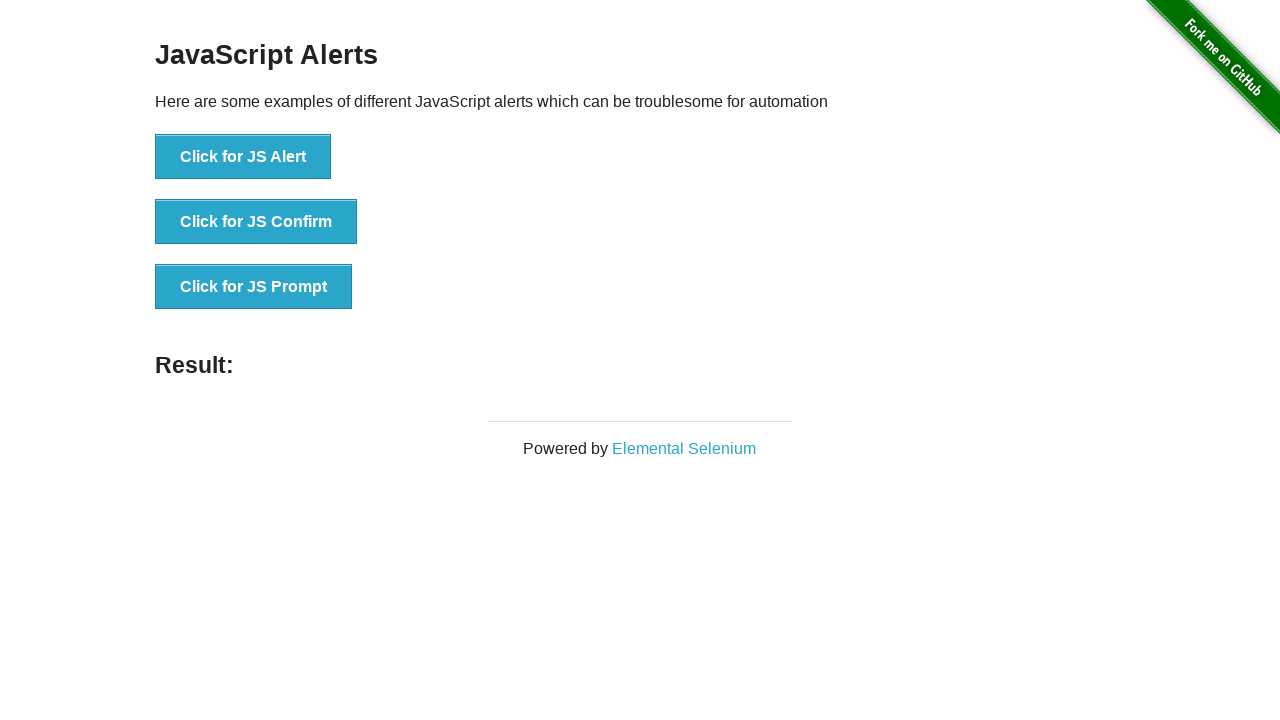

JavaScript Alerts page loaded and JS Confirm button is visible
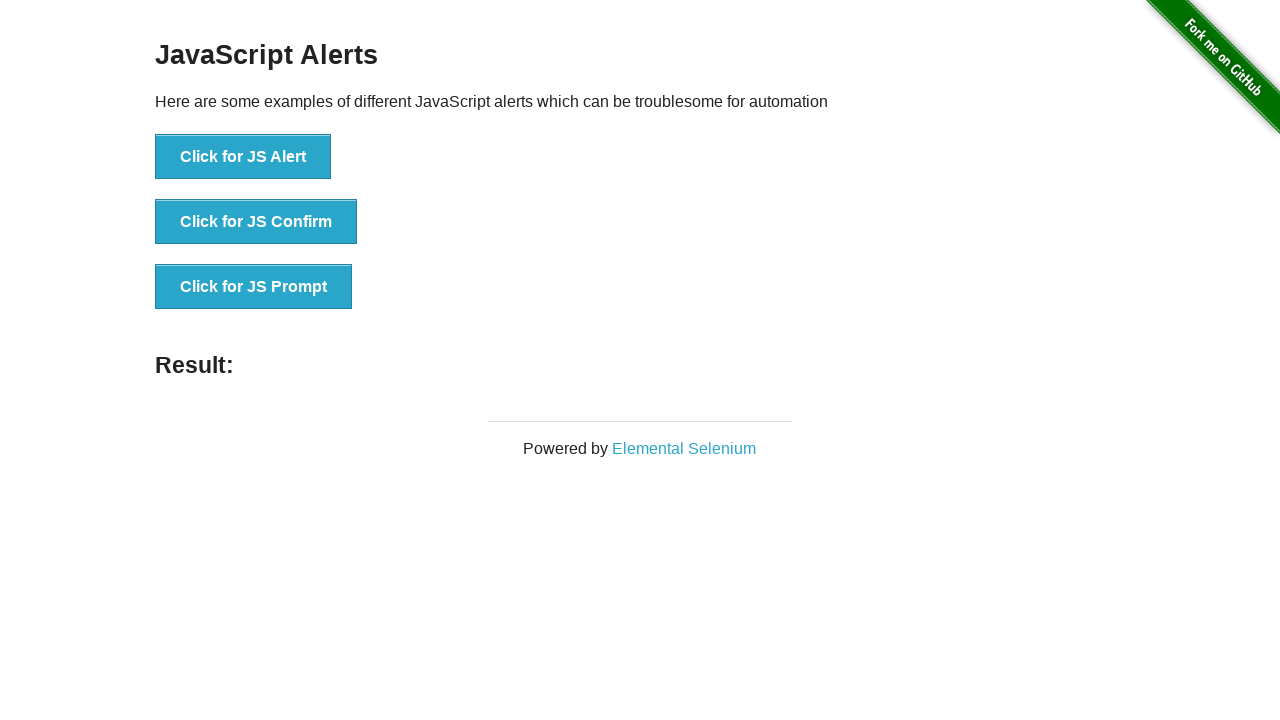

Set up dialog handler to accept confirm dialogs
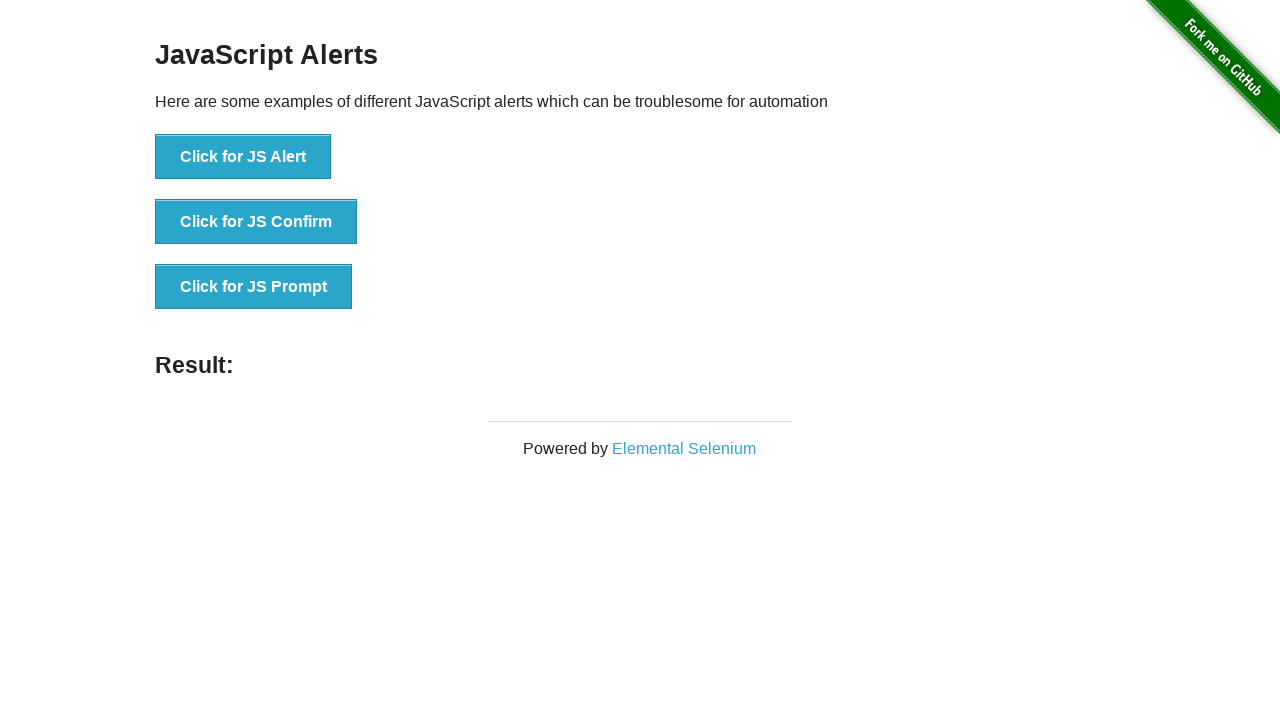

Clicked JS Confirm button, triggering the confirm dialog at (256, 222) on button[onclick='jsConfirm()']
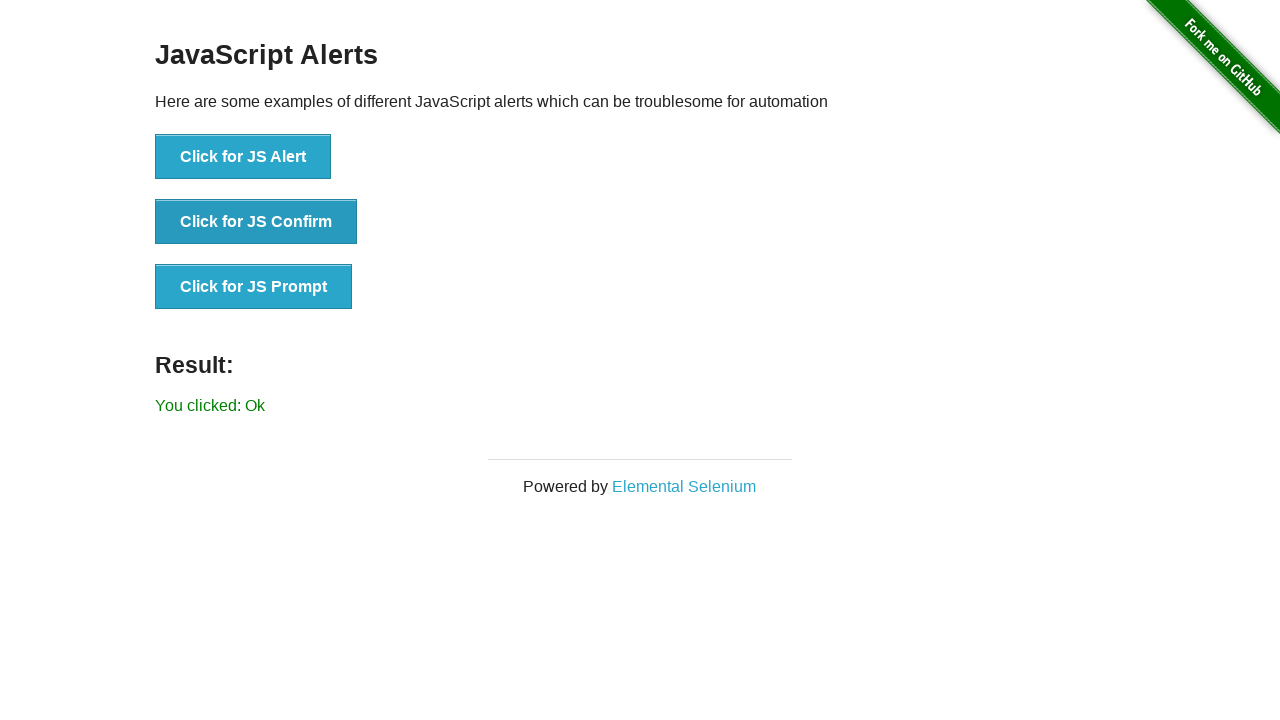

Result element appeared on page
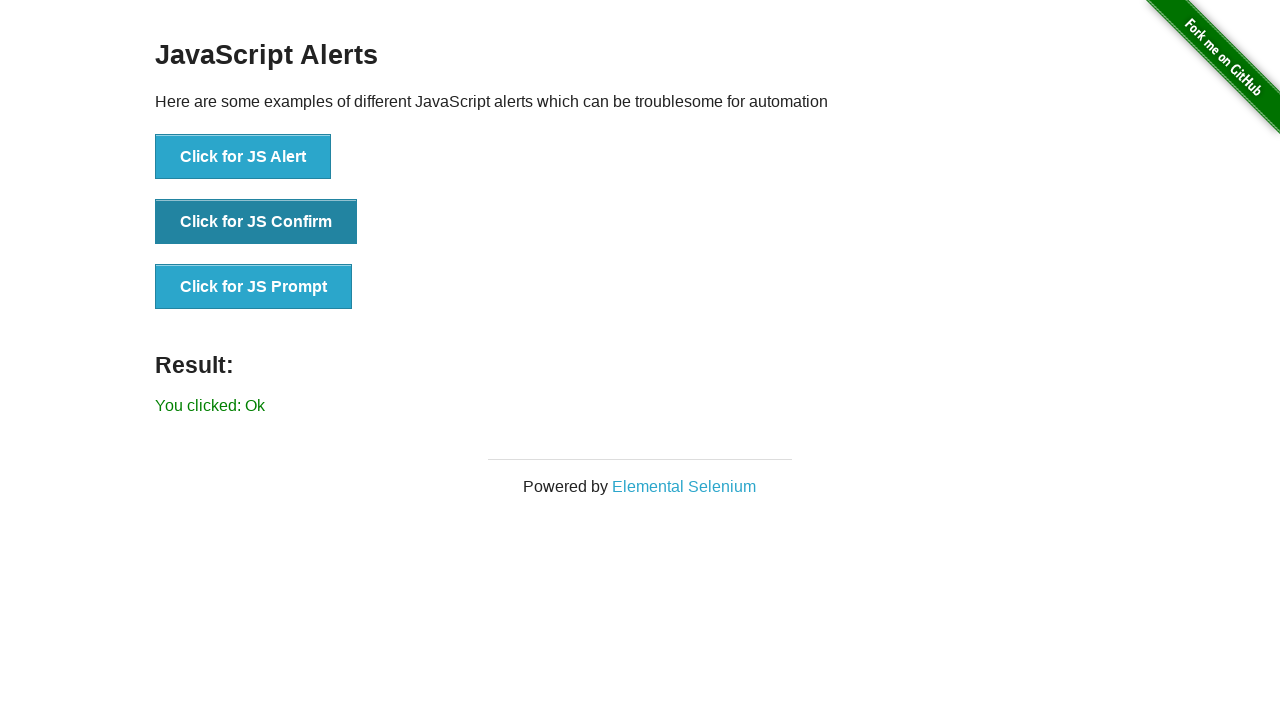

Retrieved result text from #result element
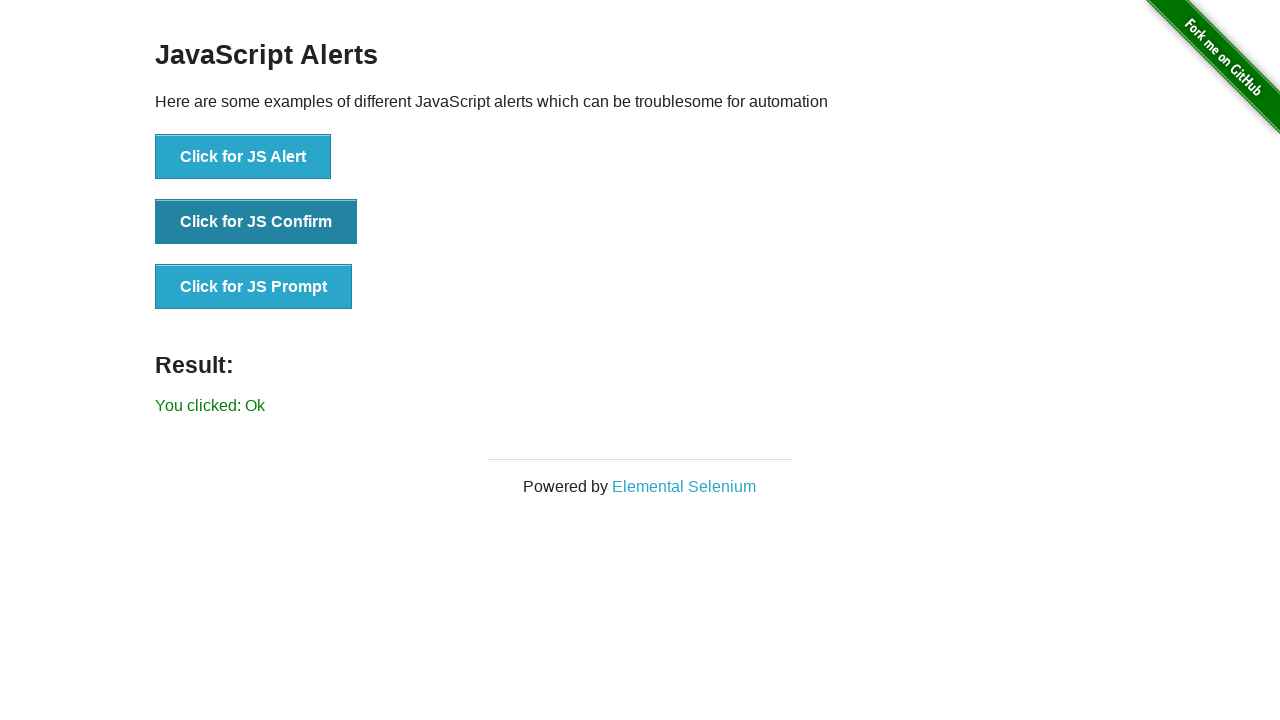

Verified result text is 'You clicked: Ok' - test passed
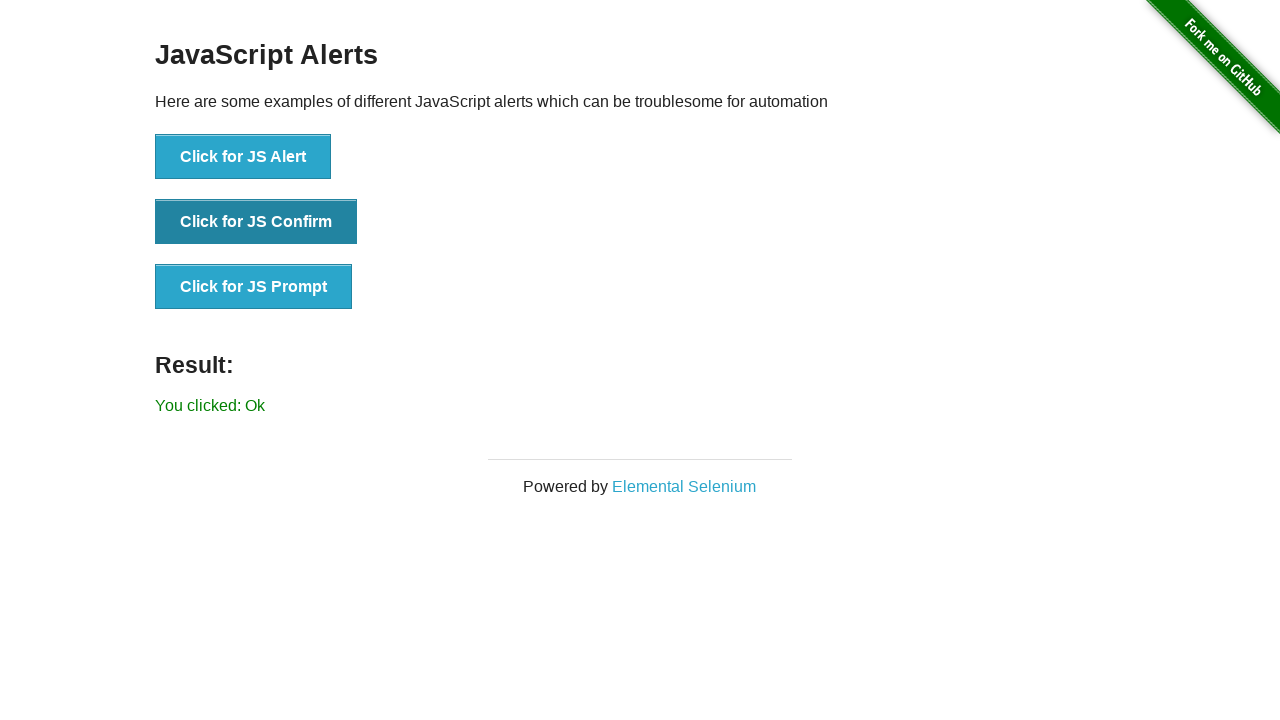

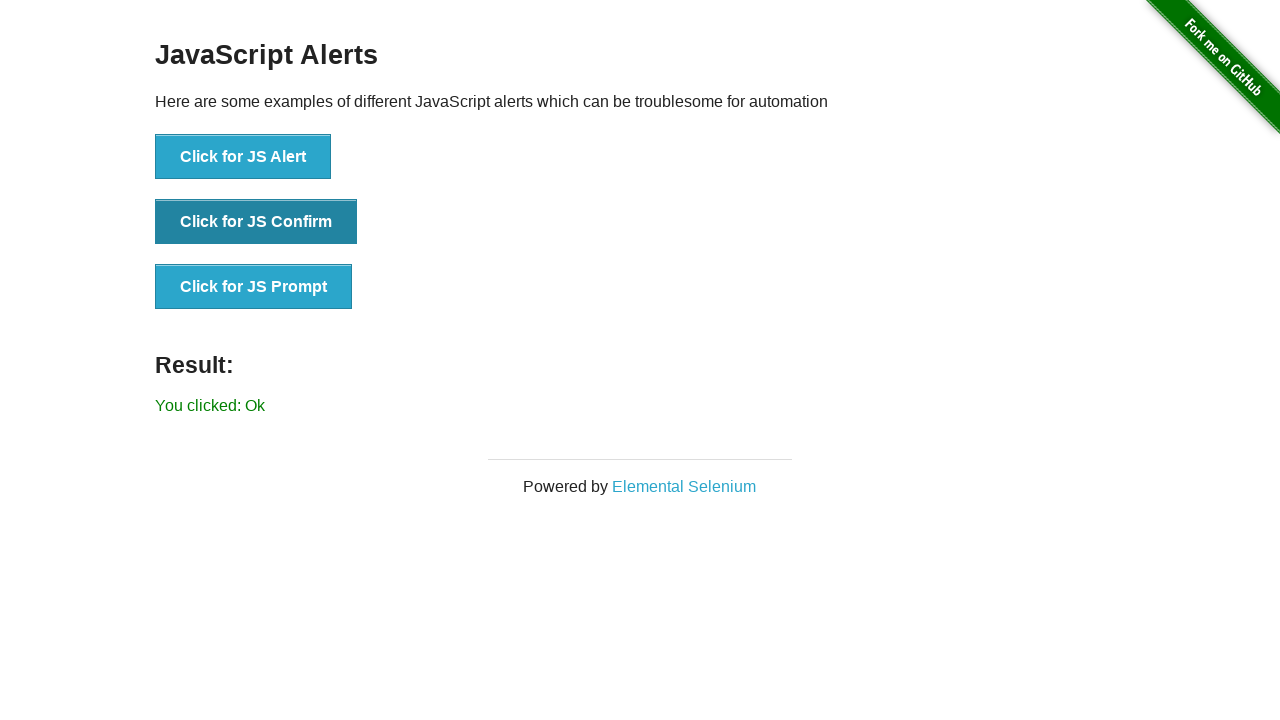